Tests drag and drop functionality by dragging a source element onto a target droppable element on the jQuery UI demo page

Starting URL: https://jqueryui.com/resources/demos/droppable/default.html

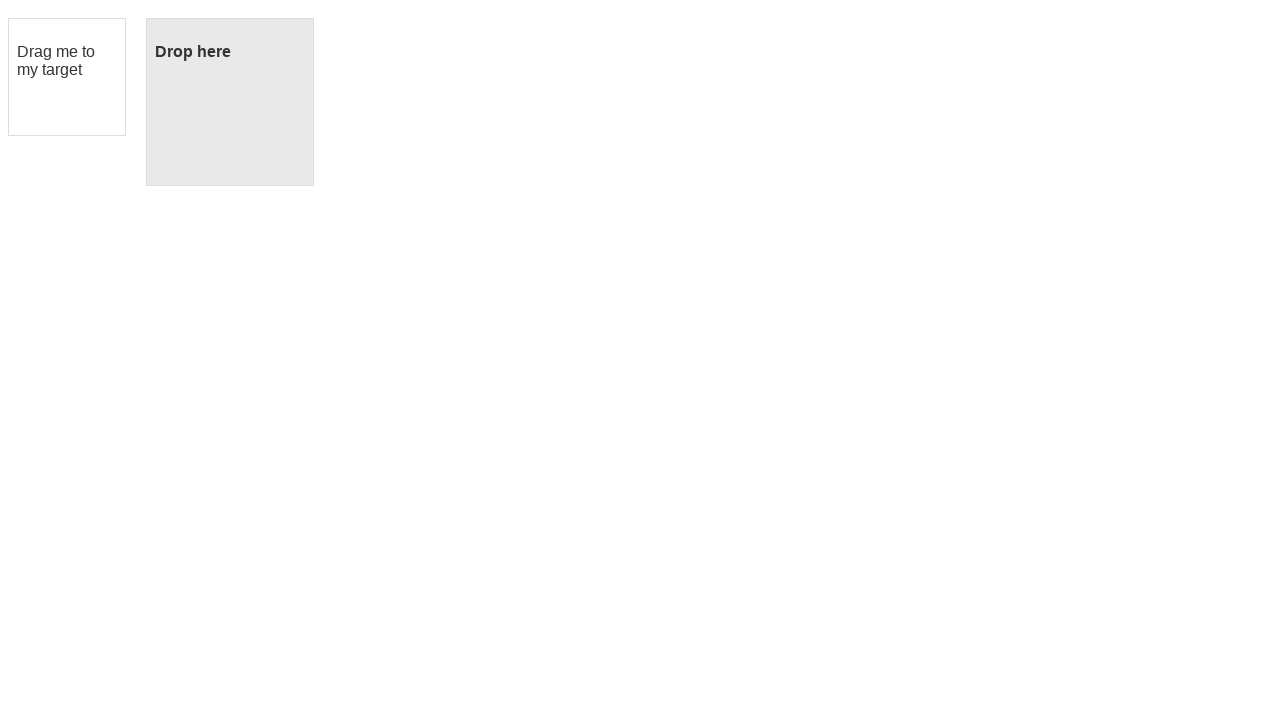

Waited for draggable element to be present
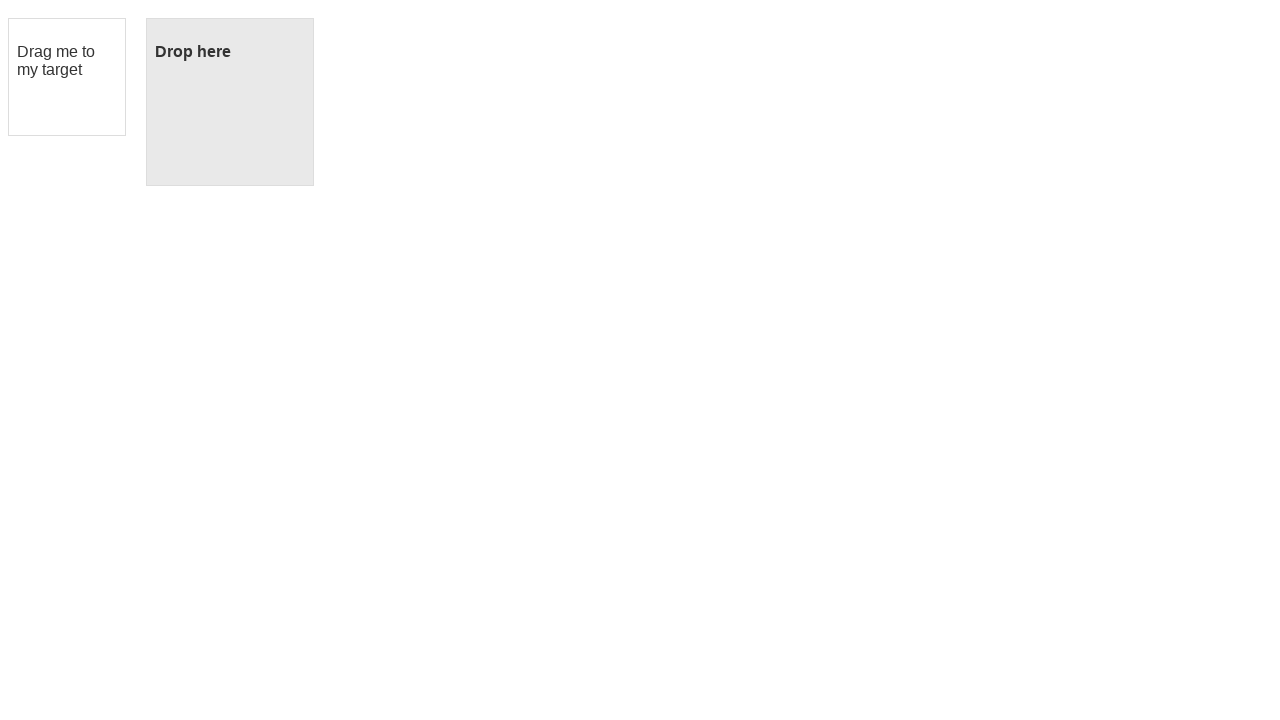

Waited for droppable element to be present
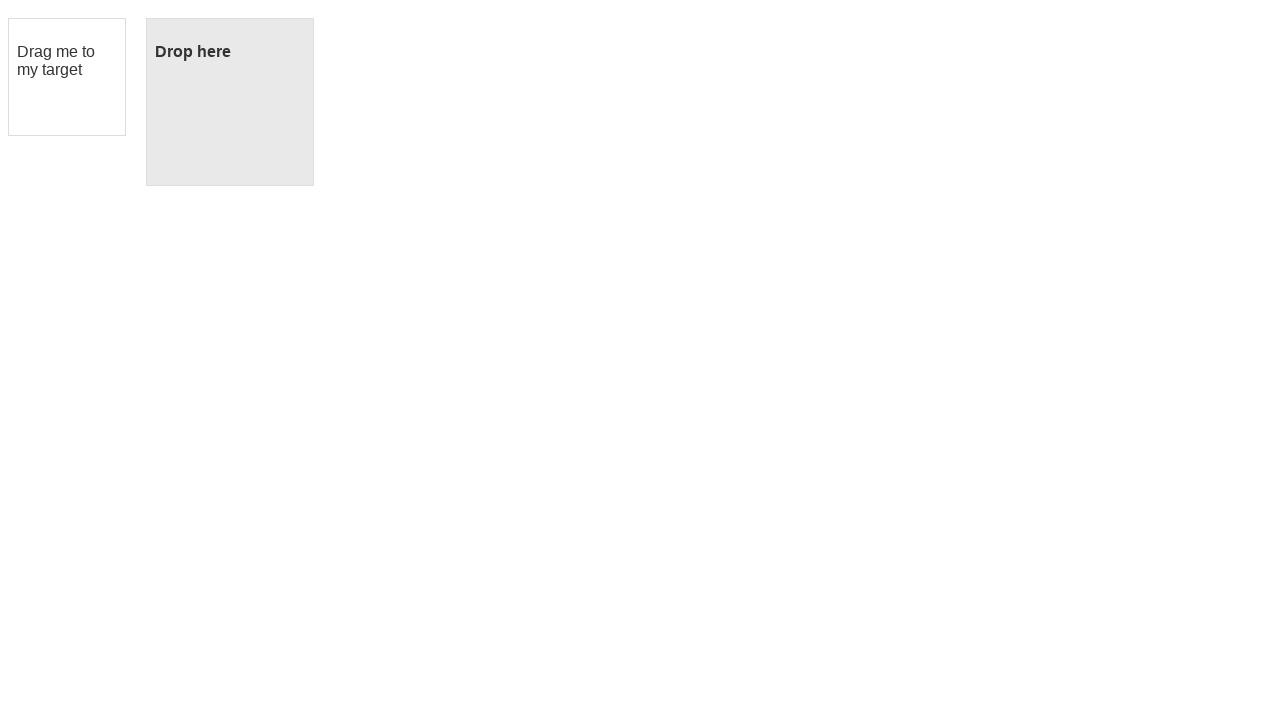

Dragged draggable element onto droppable target element at (230, 102)
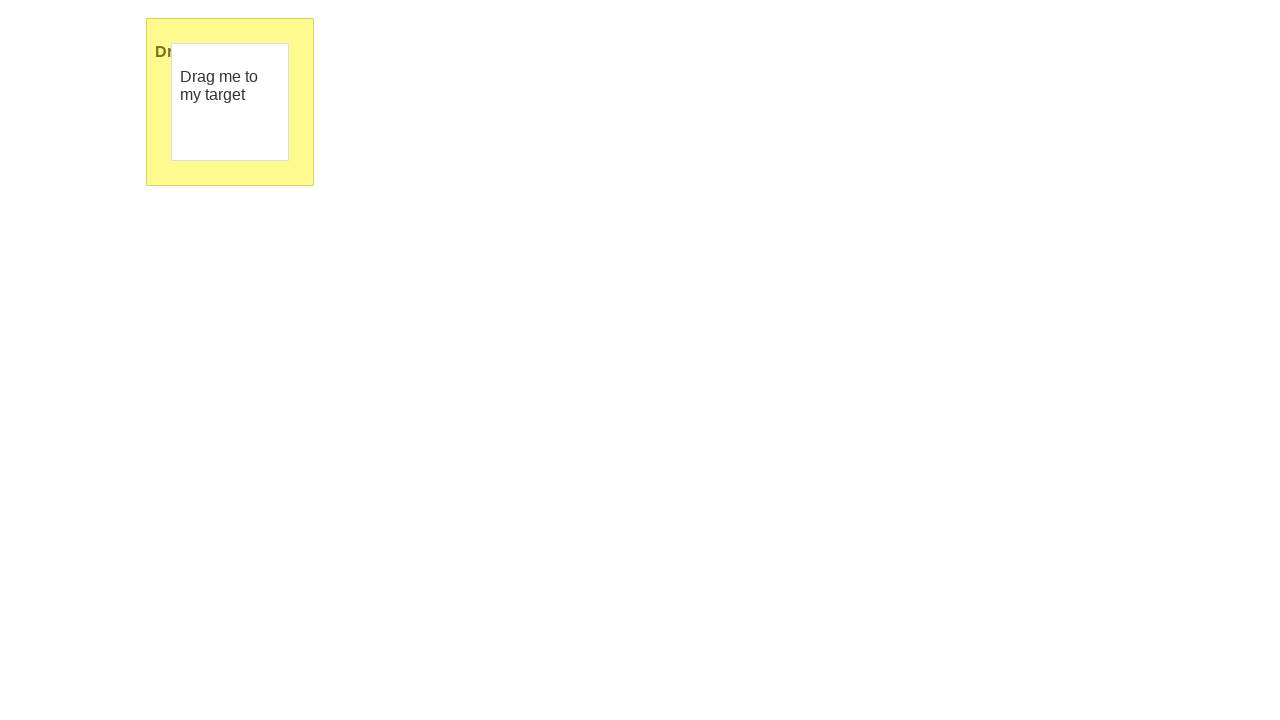

Verified drop was successful - droppable element now displays 'Dropped!' text
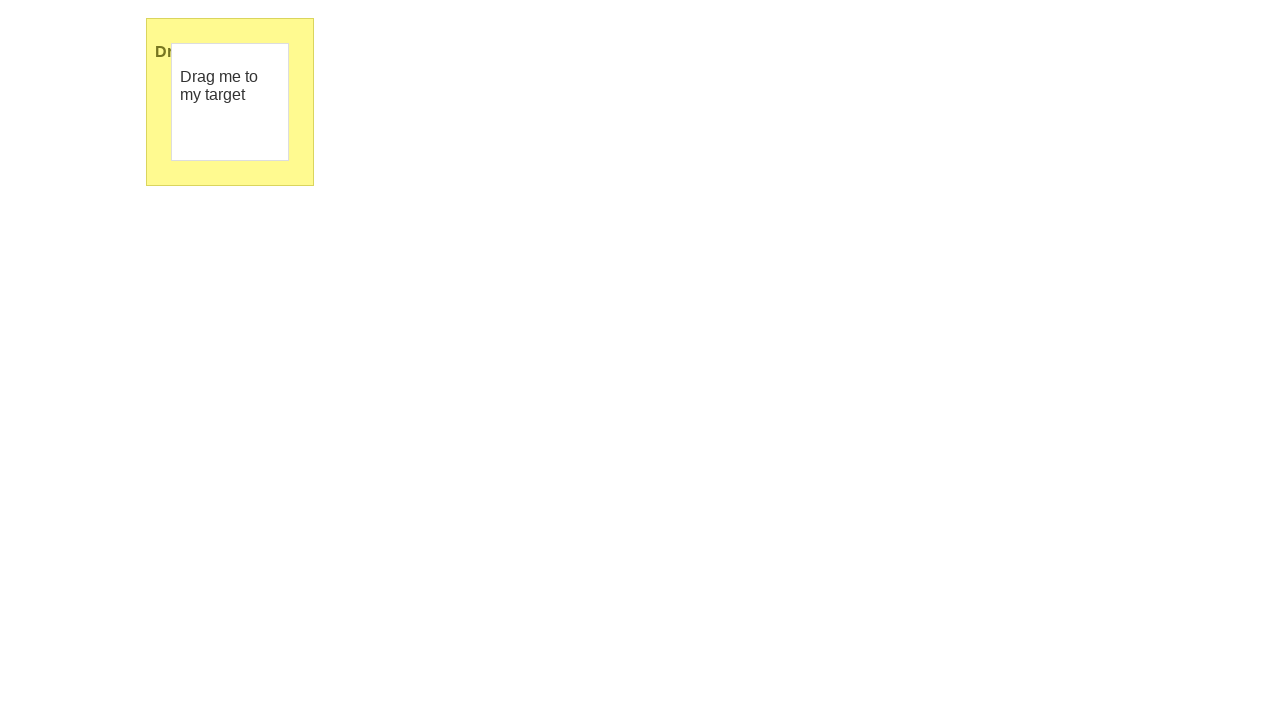

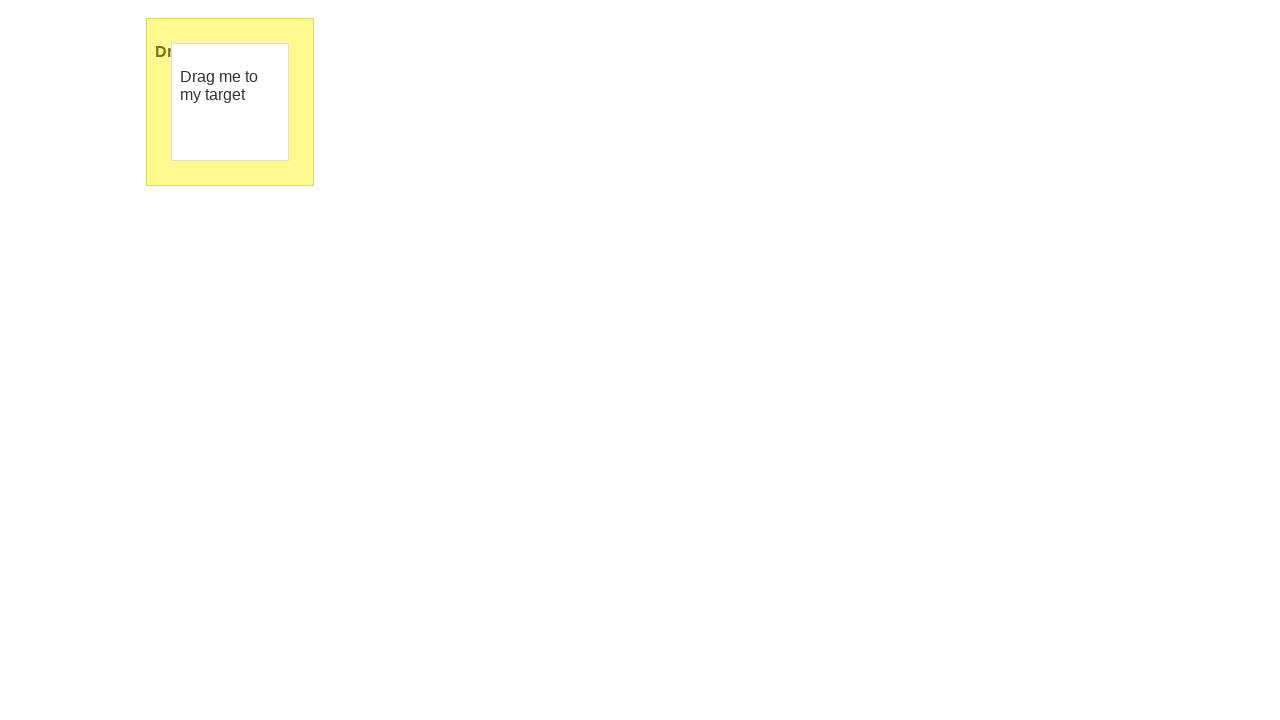